Tests the country dropdown functionality on an enquiry form by clicking on the dropdown and interacting with the available country options.

Starting URL: https://www.ultraviolette.com/f99/enquiry

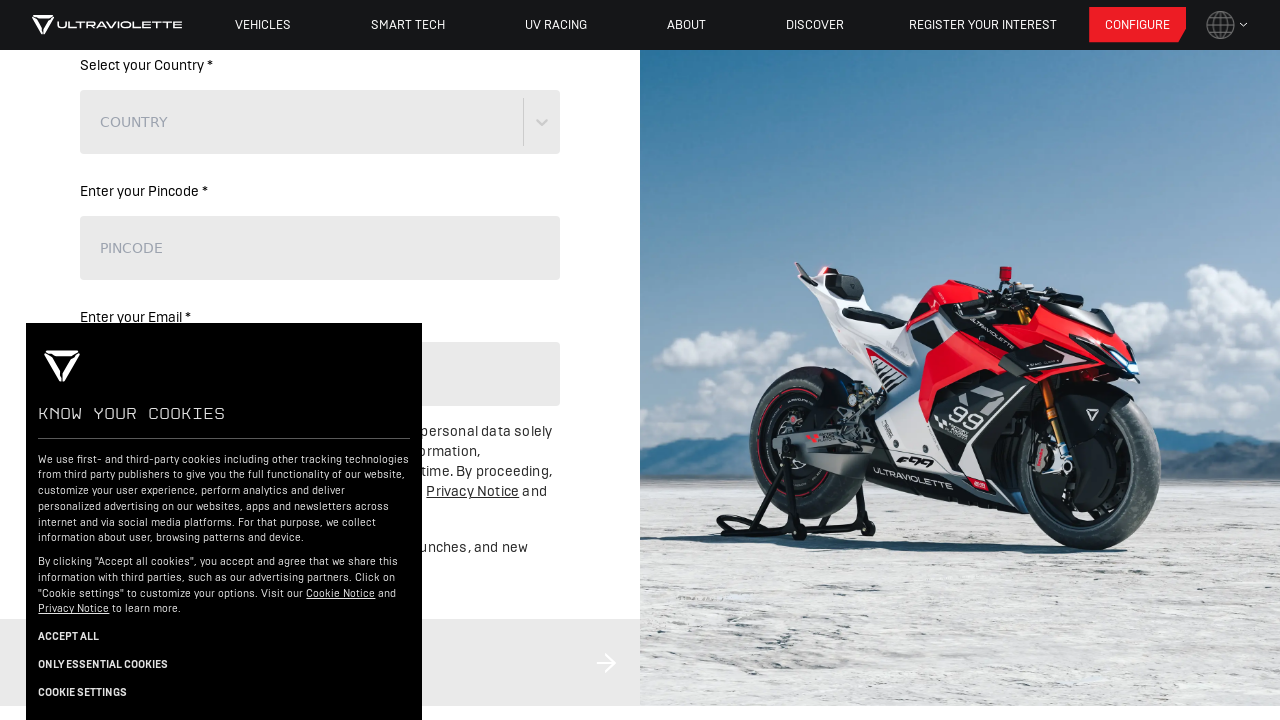

Clicked country dropdown to open it at (320, 122) on #dropdown_inputField >> nth=0
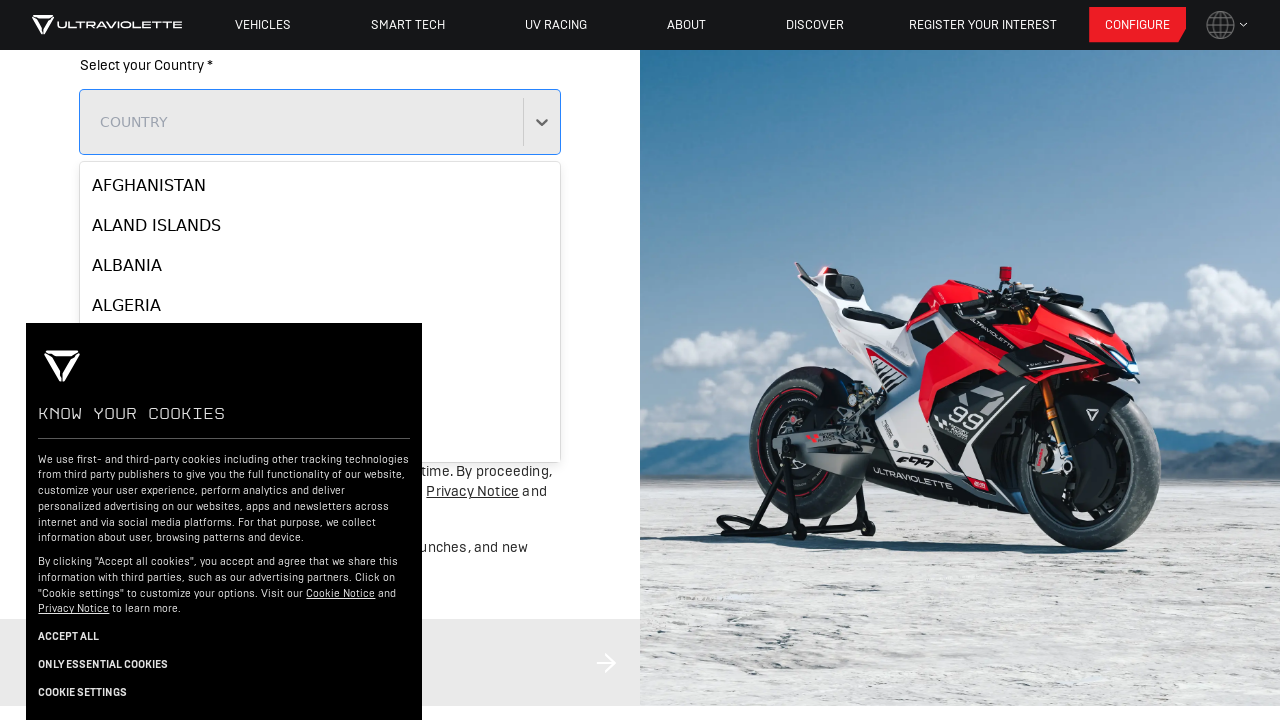

Waited for dropdown options to load
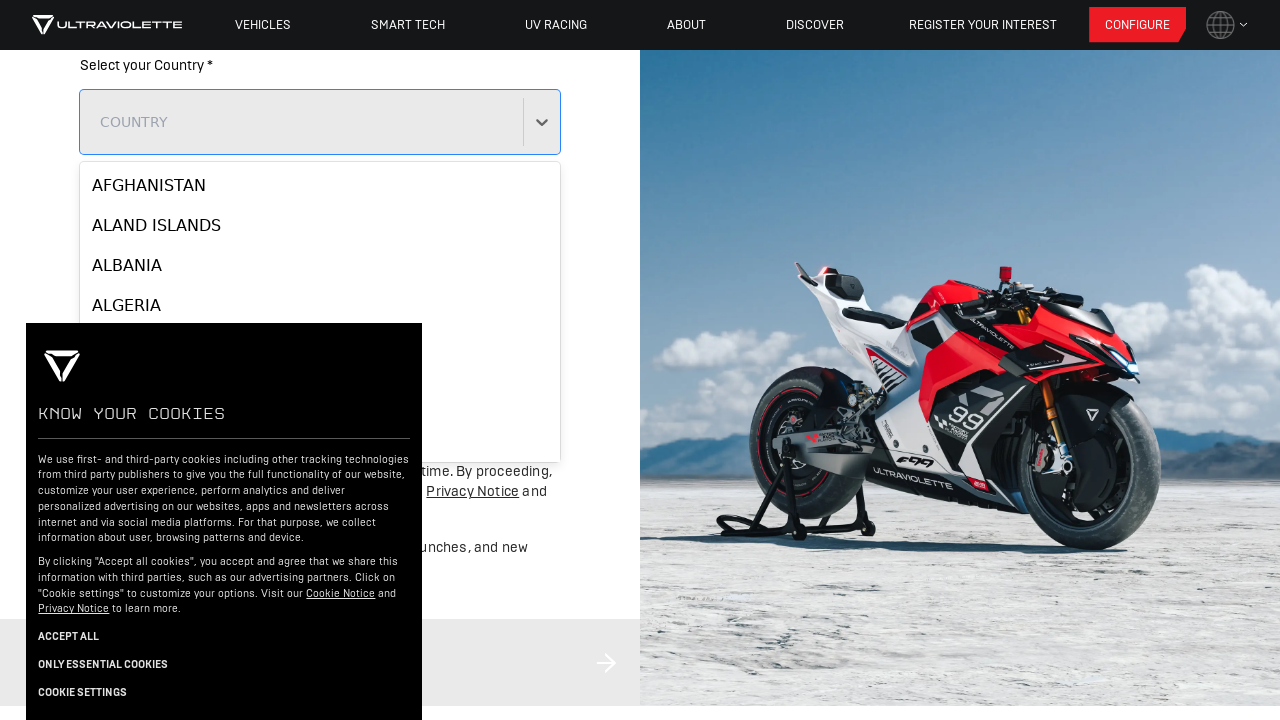

Retrieved all available country options from dropdown
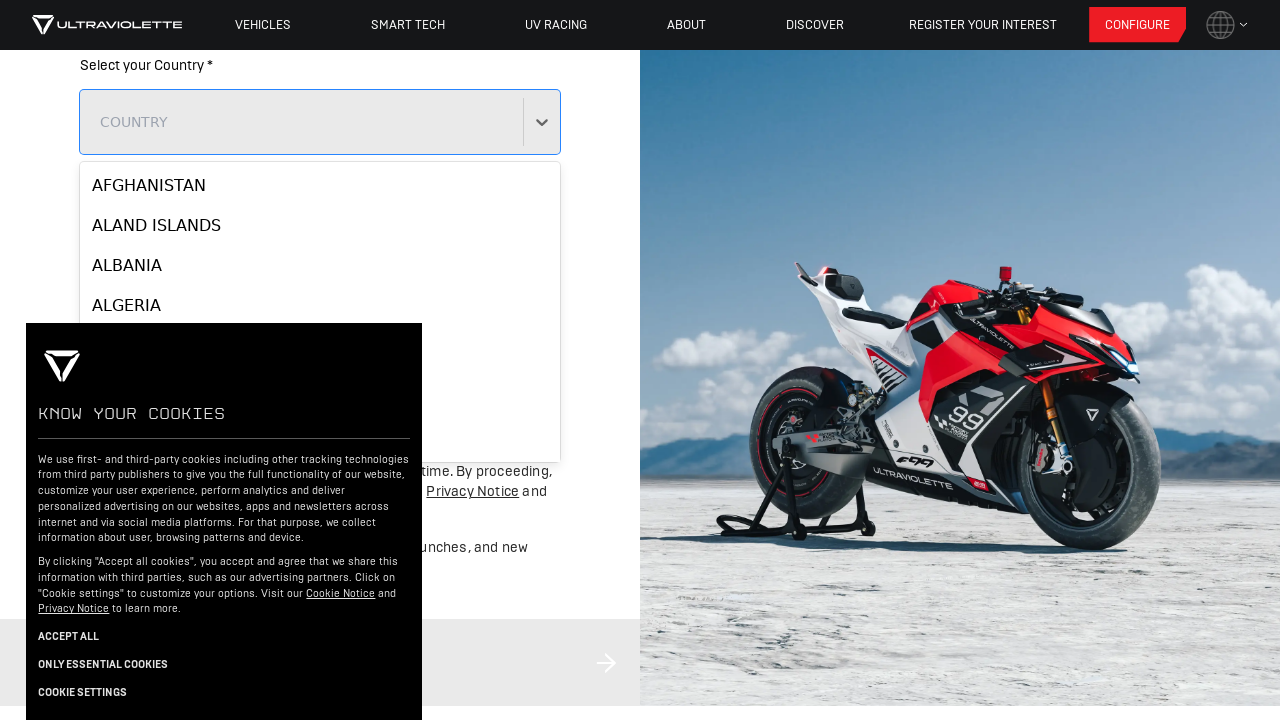

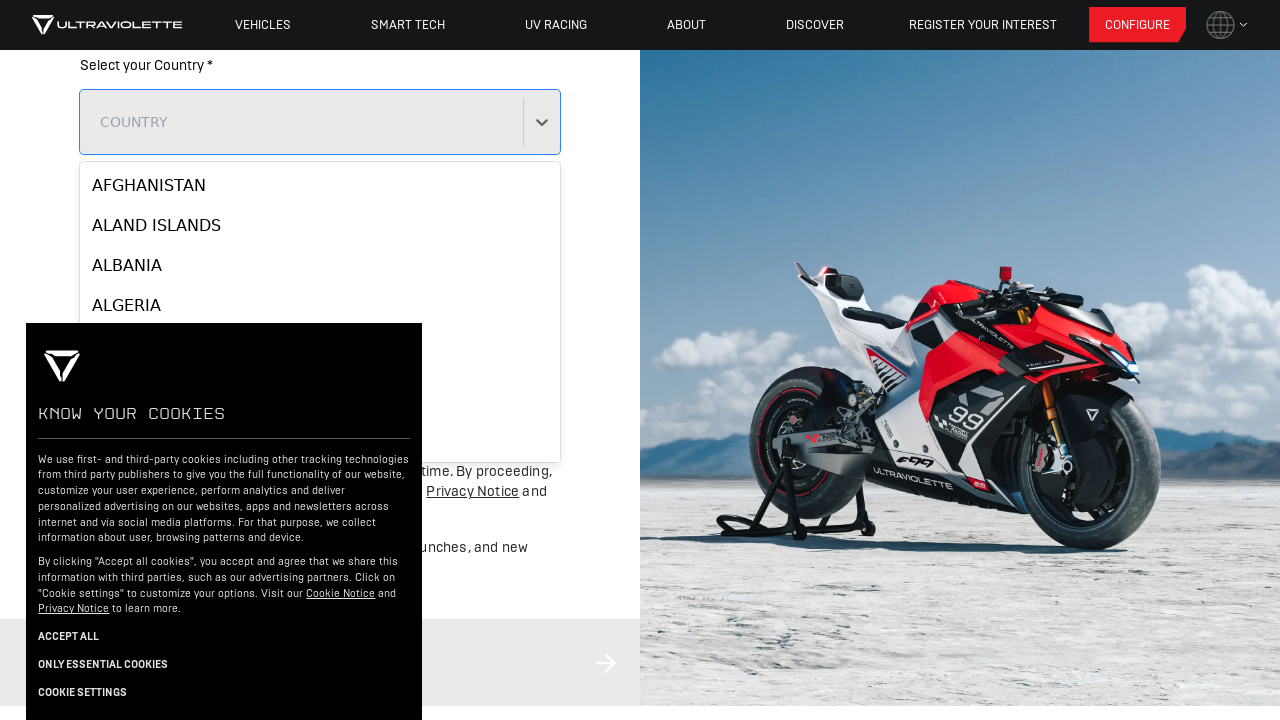